Clicks the About link and verifies the About page title

Starting URL: https://v1.training-support.net/

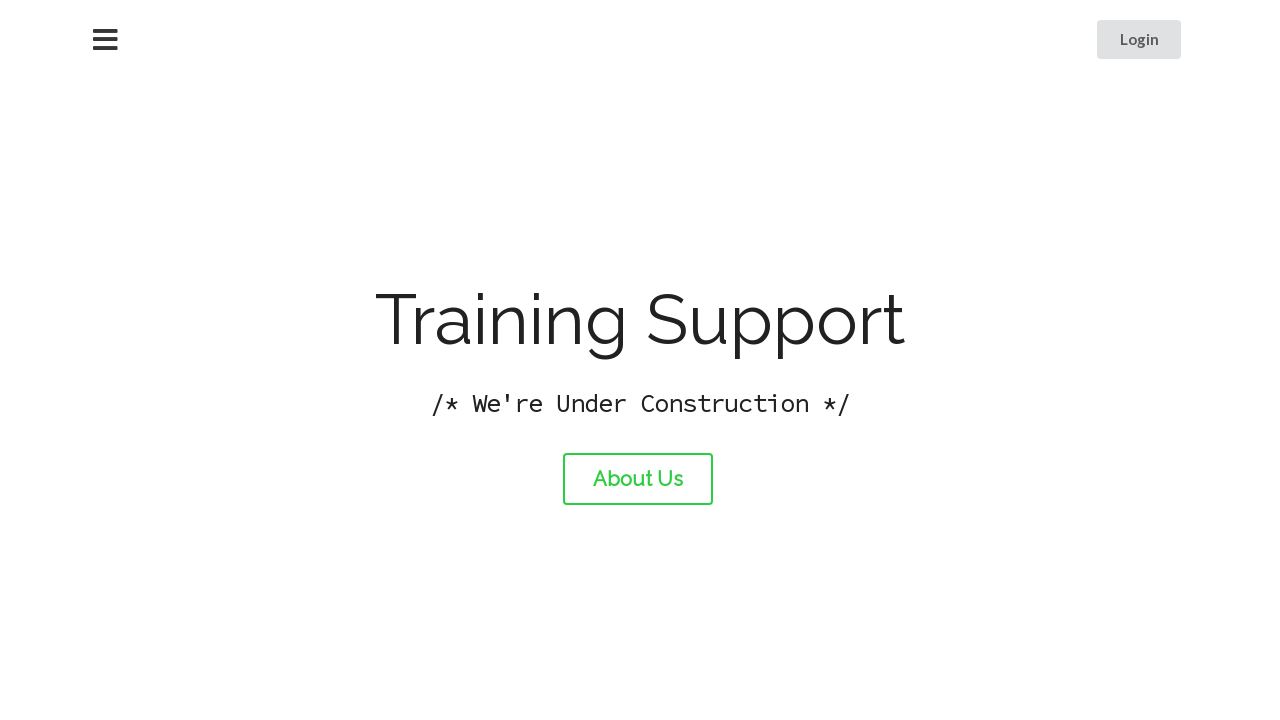

Clicked the About link at (638, 479) on #about-link
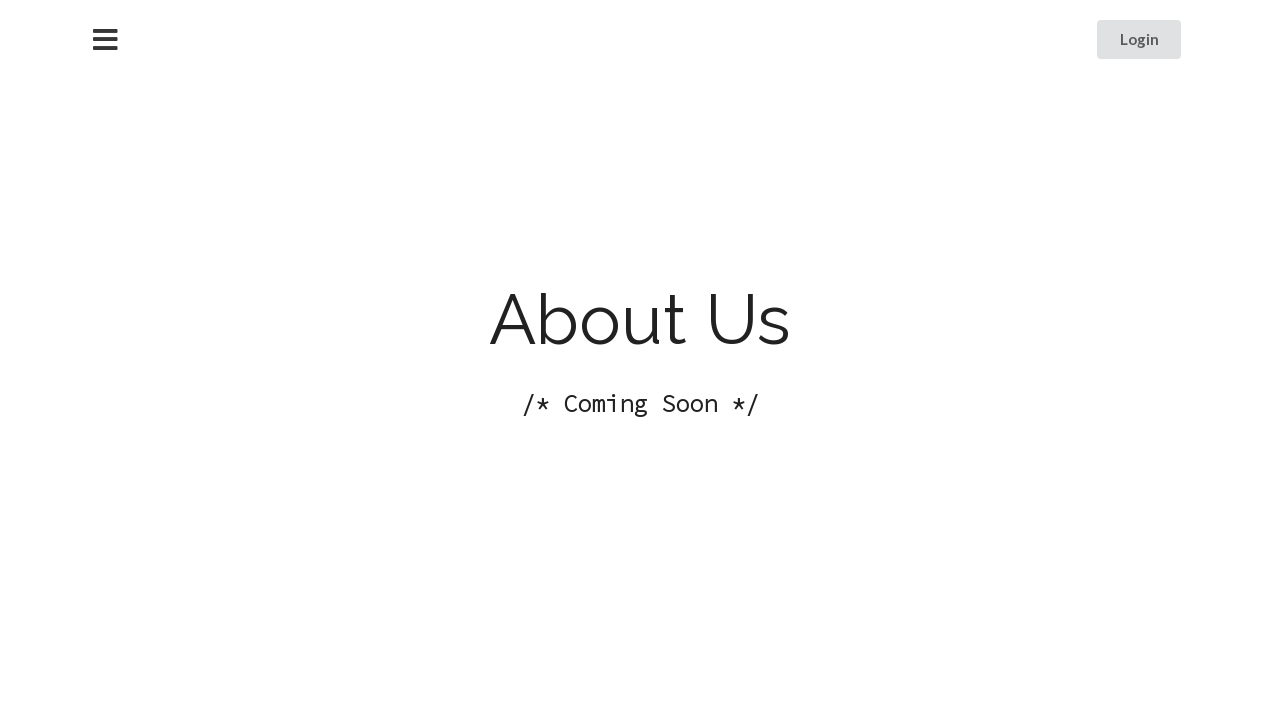

Verified About page title is 'About Training Support'
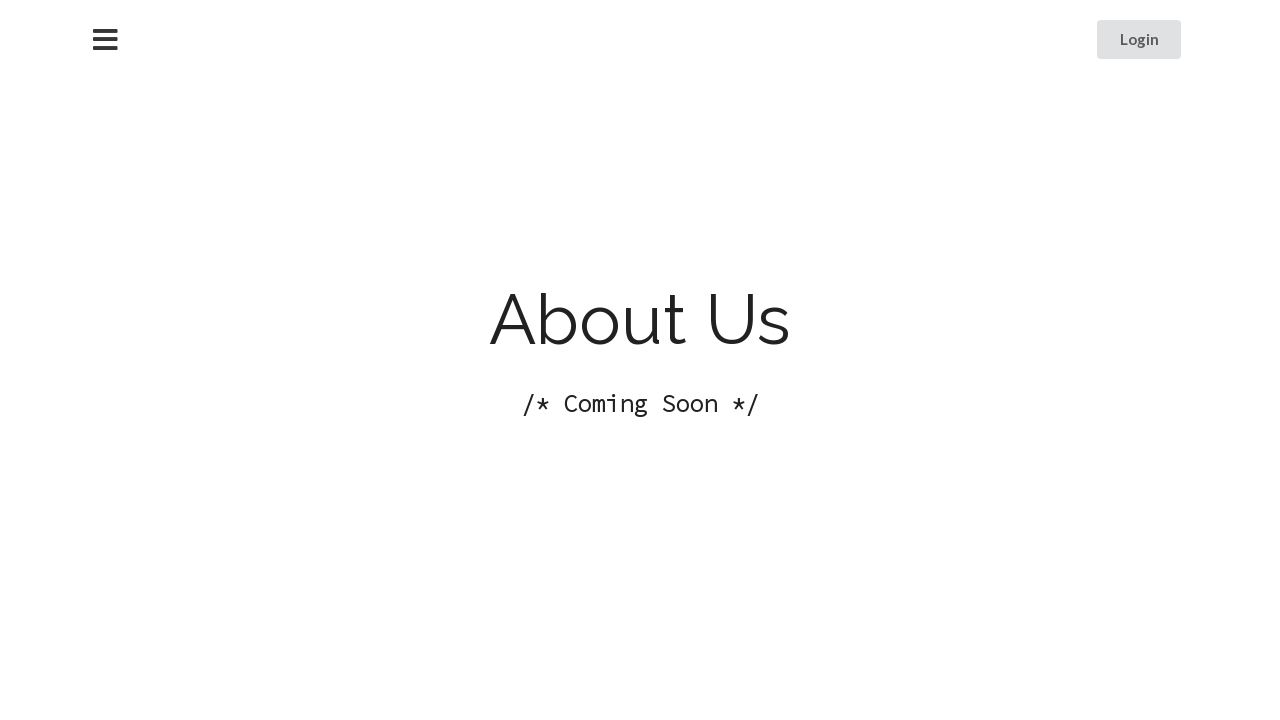

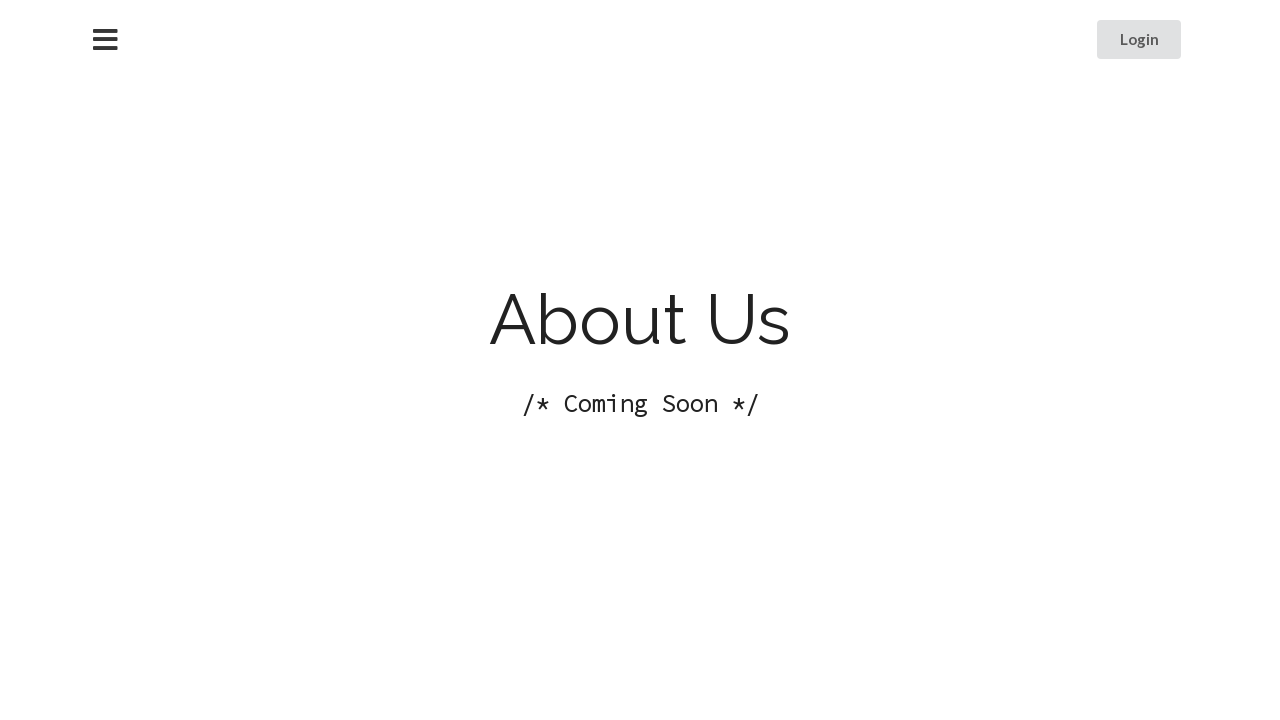